Navigates to a Maven repository page for TestNG artifact and verifies the URL is correctly loaded

Starting URL: https://mvnrepository.com/artifact/org.testng/testng/7.6.1

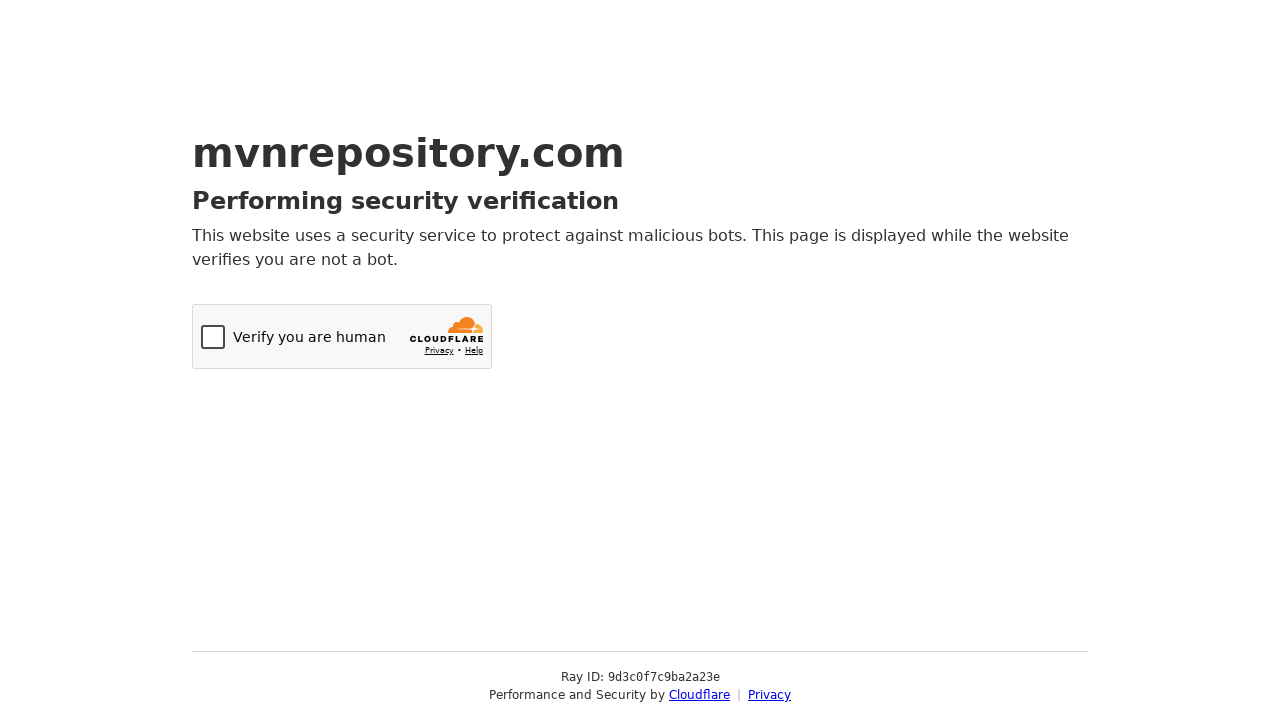

Navigated to Maven repository page for TestNG artifact version 7.6.1
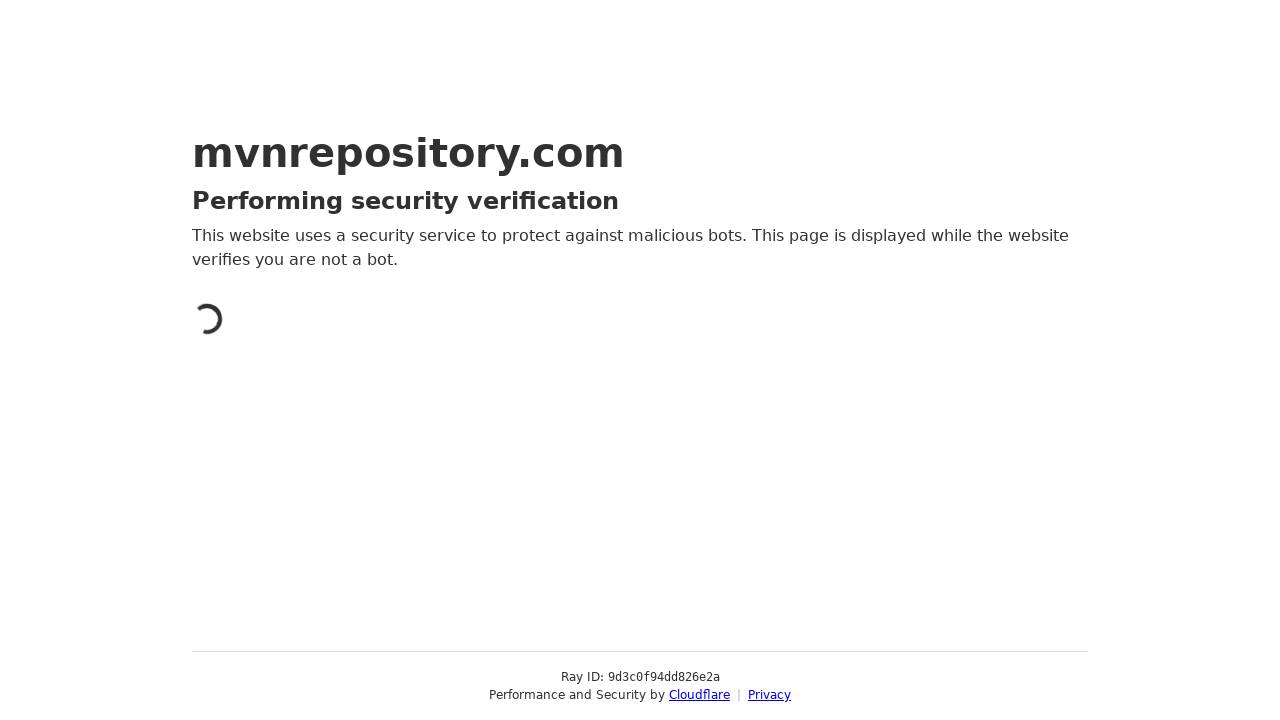

Verified that the current URL matches the expected Maven repository URL
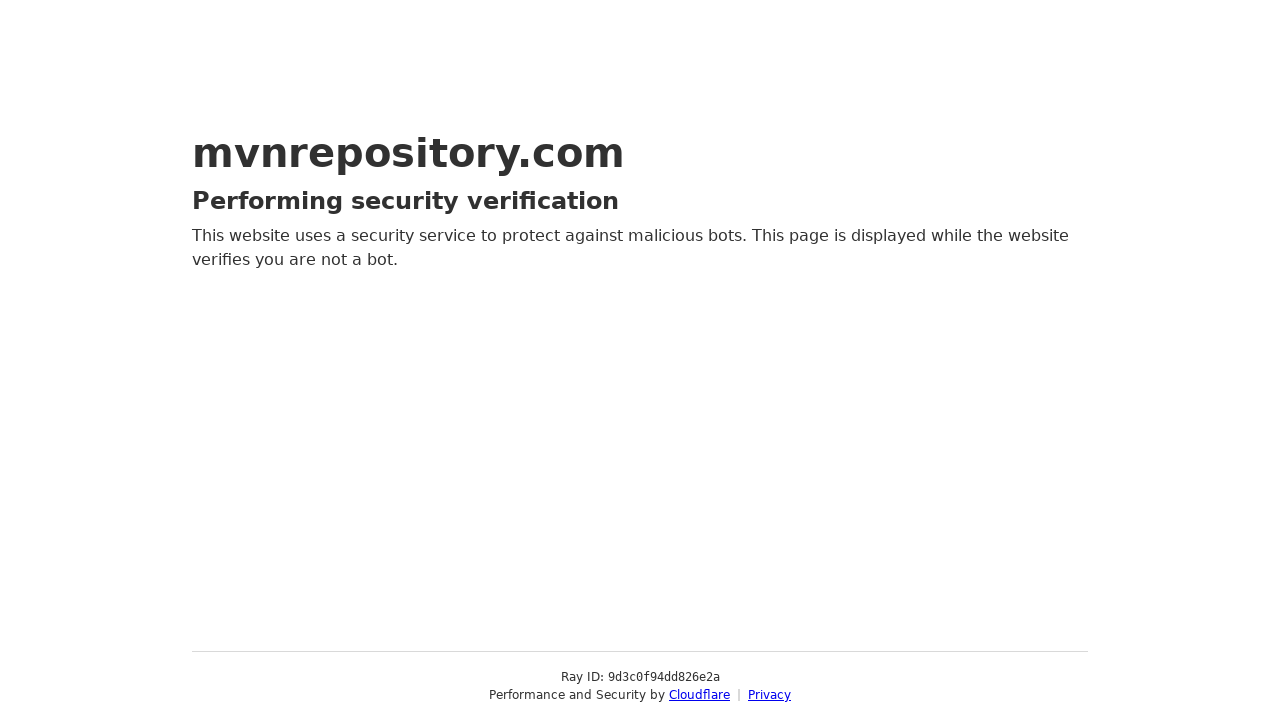

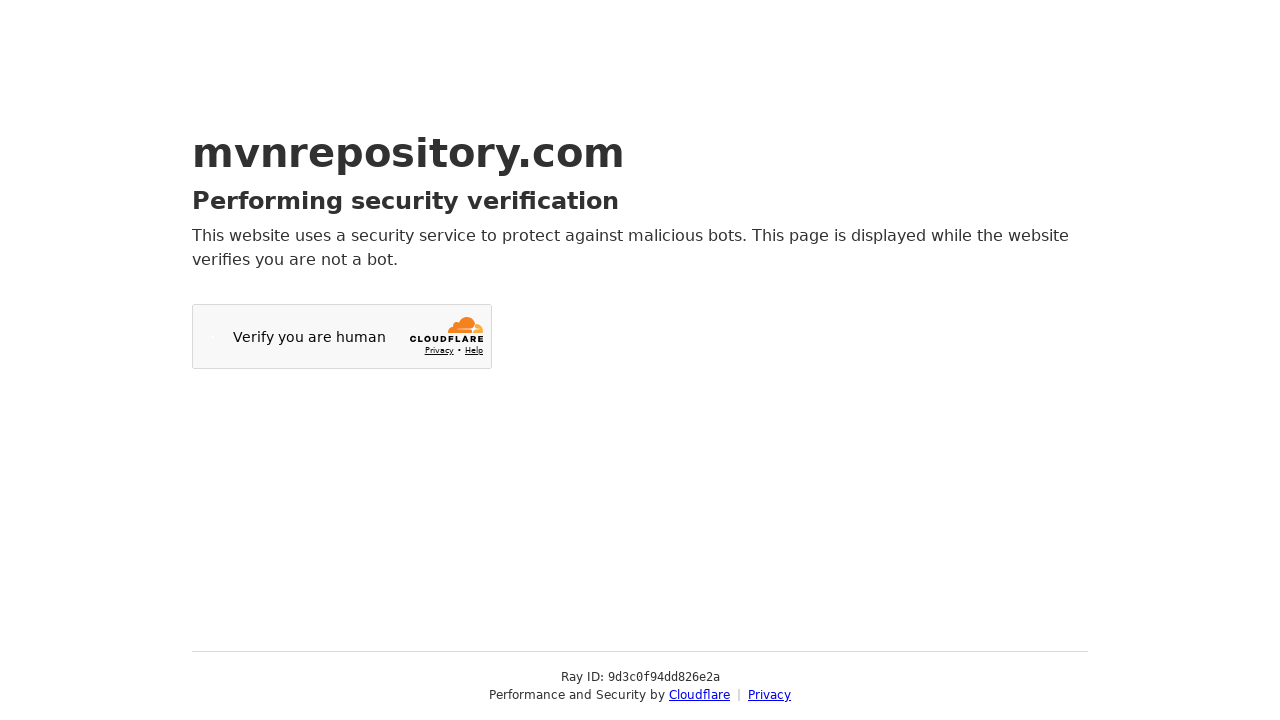